Tests dynamic loading scenario where an element is rendered after a loading bar completes, then verifies the displayed text

Starting URL: http://the-internet.herokuapp.com/dynamic_loading/2

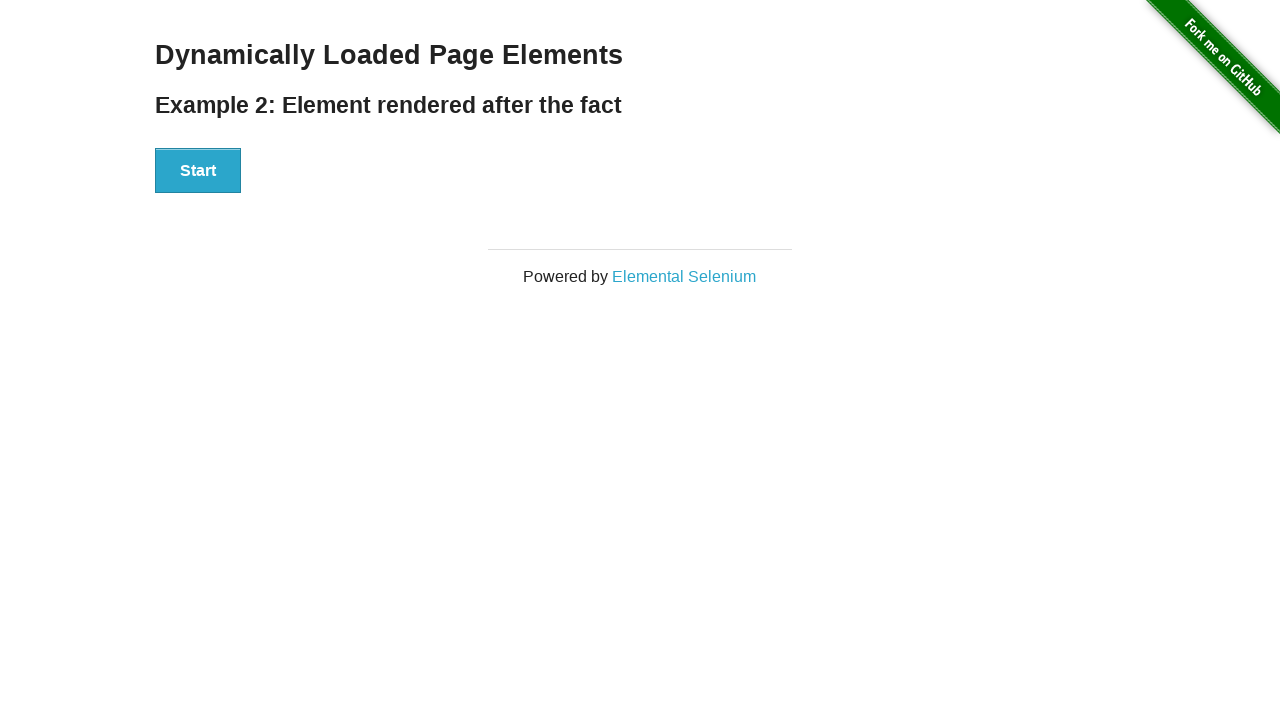

Clicked start button to trigger dynamic loading at (198, 171) on #start button
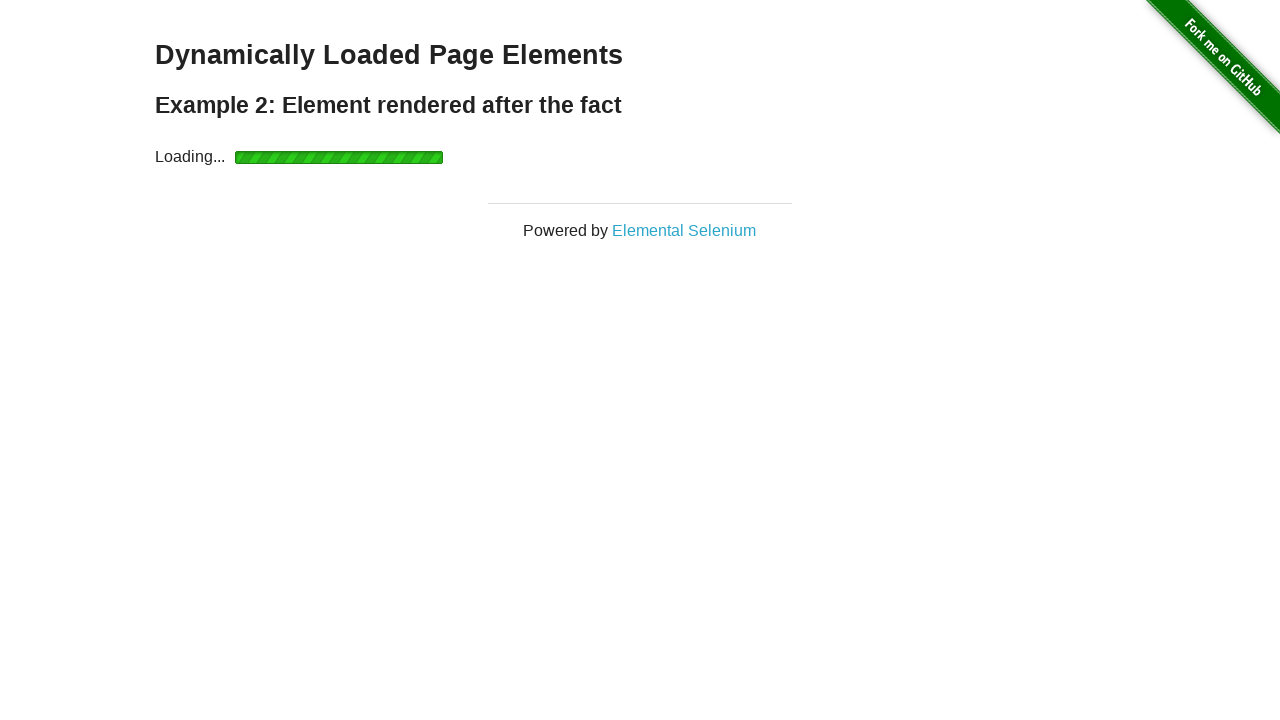

Loading bar completed and finish element became visible
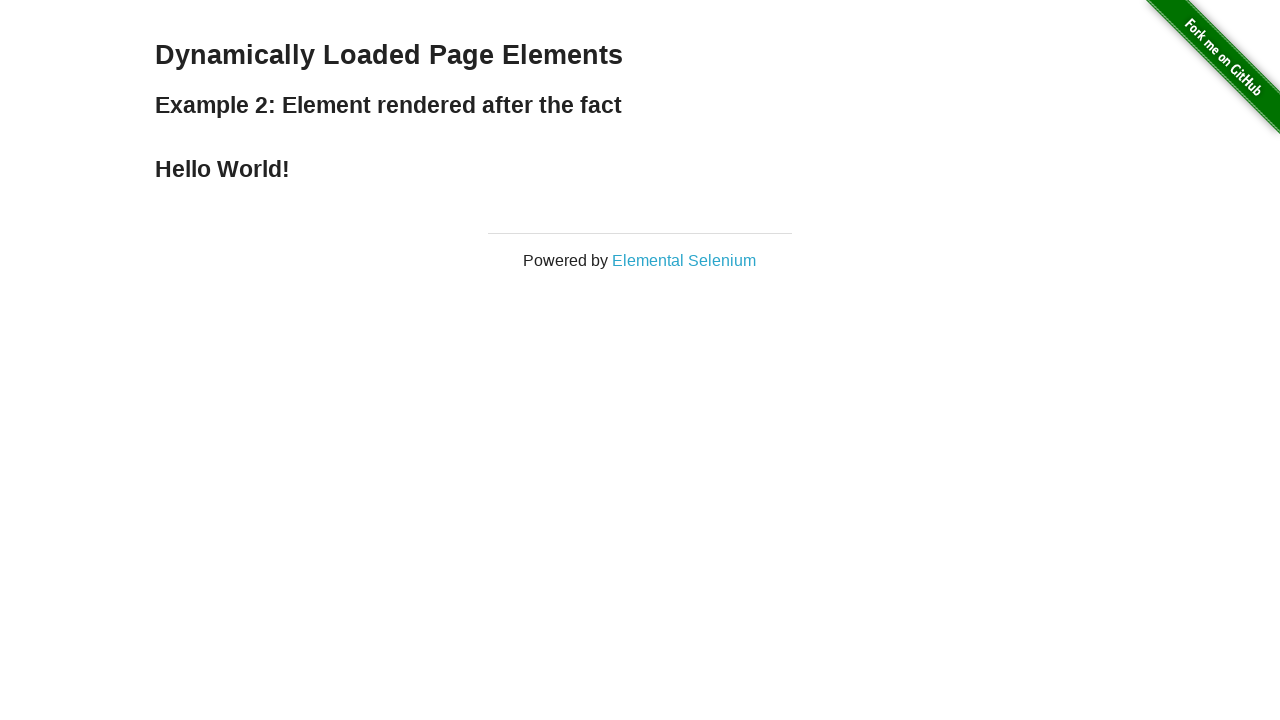

Verified that finish element displays 'Hello World!'
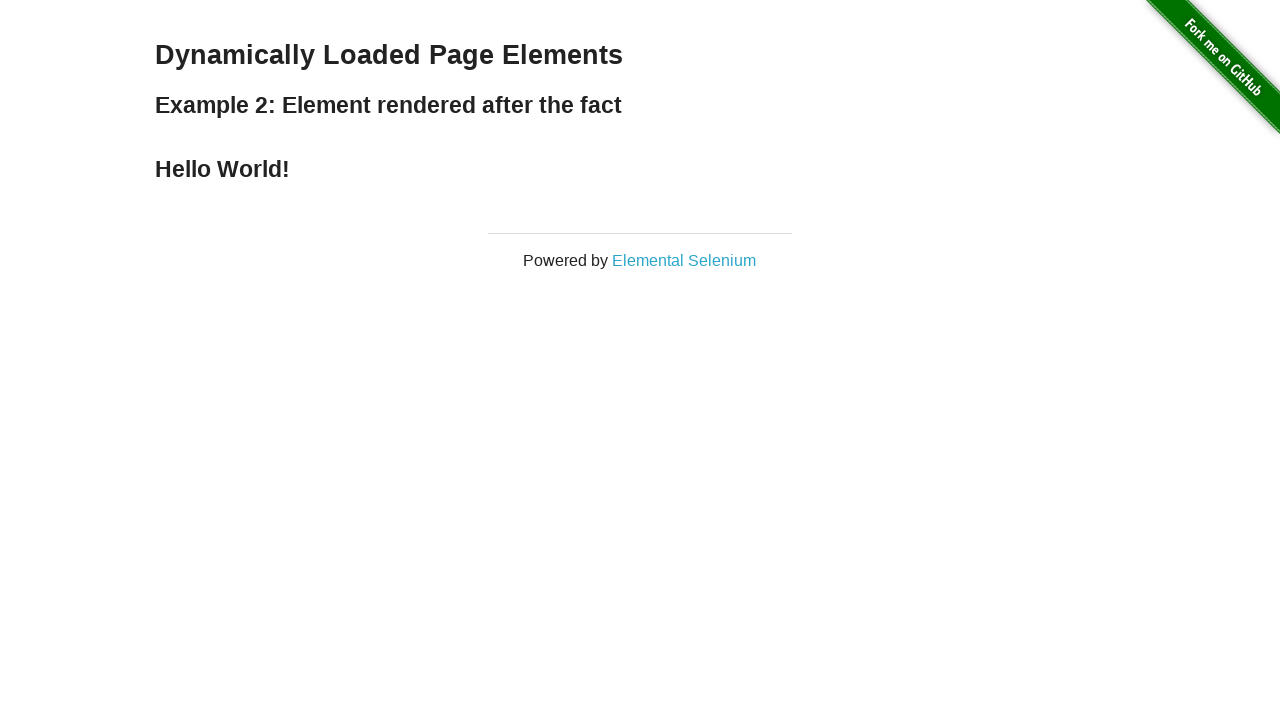

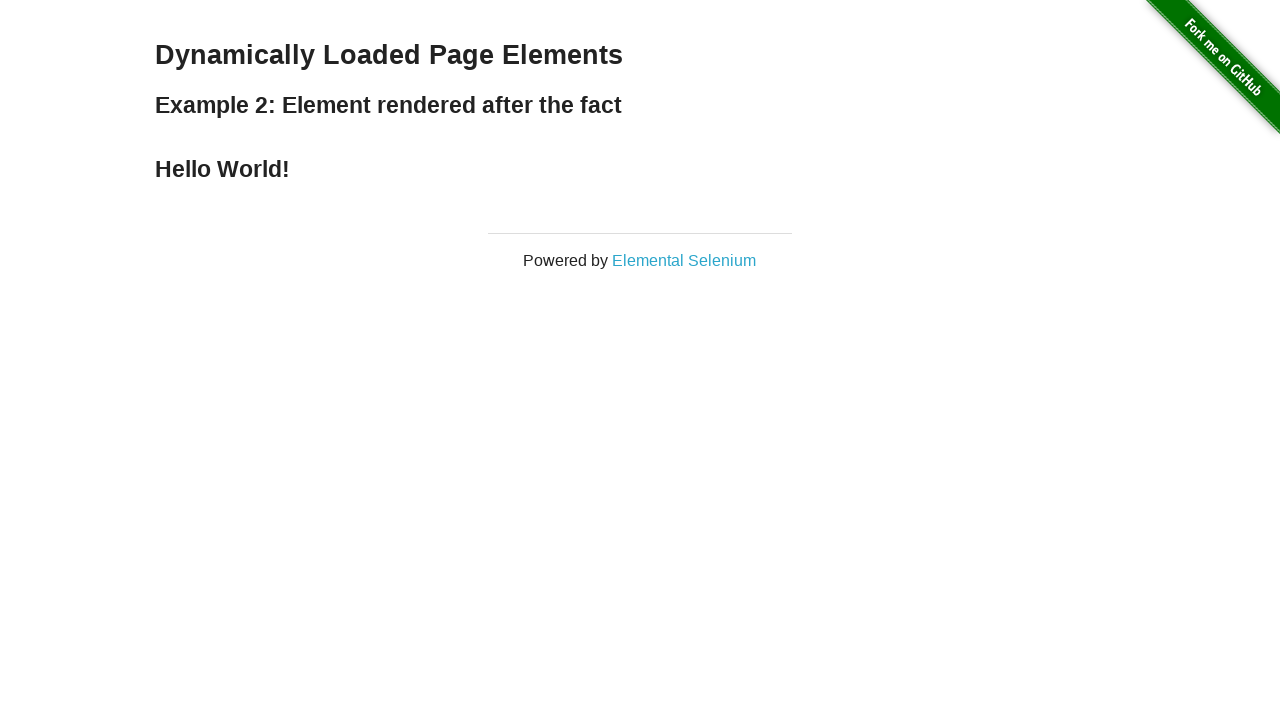